Tests navigation of KBO baseball statistics page by selecting the regular season series, selecting a specific year from the dropdown, and clicking the next button to view additional statistics columns.

Starting URL: https://www.koreabaseball.com/Record/Team/Hitter/Basic1.aspx

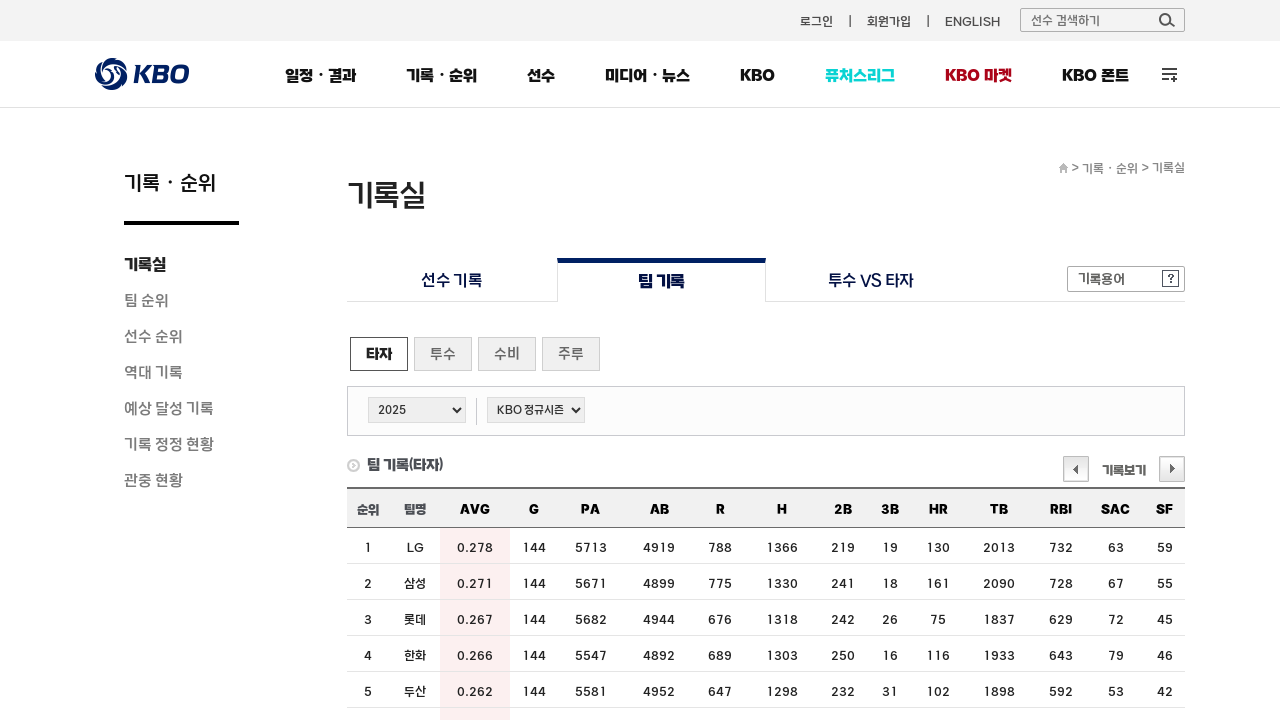

Series dropdown selector loaded
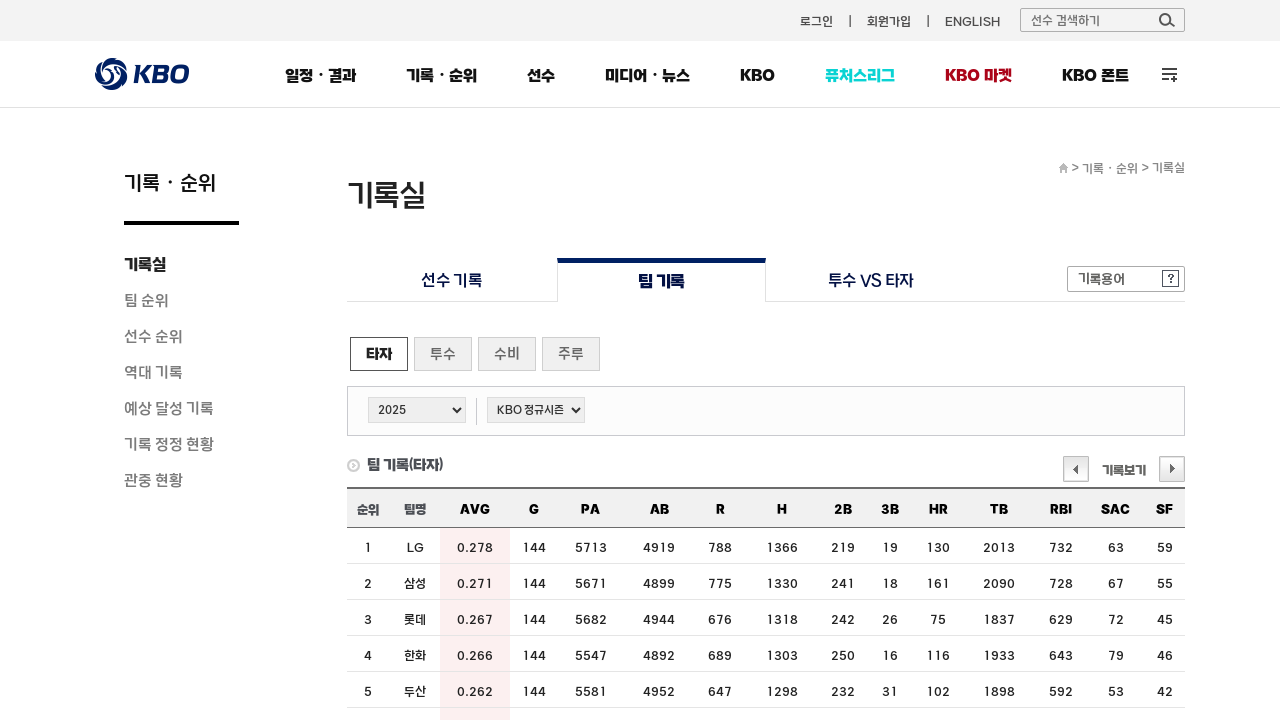

Selected 'KBO 정규시즌' (KBO Regular Season) from series dropdown on #cphContents_cphContents_cphContents_ddlSeries_ddlSeries
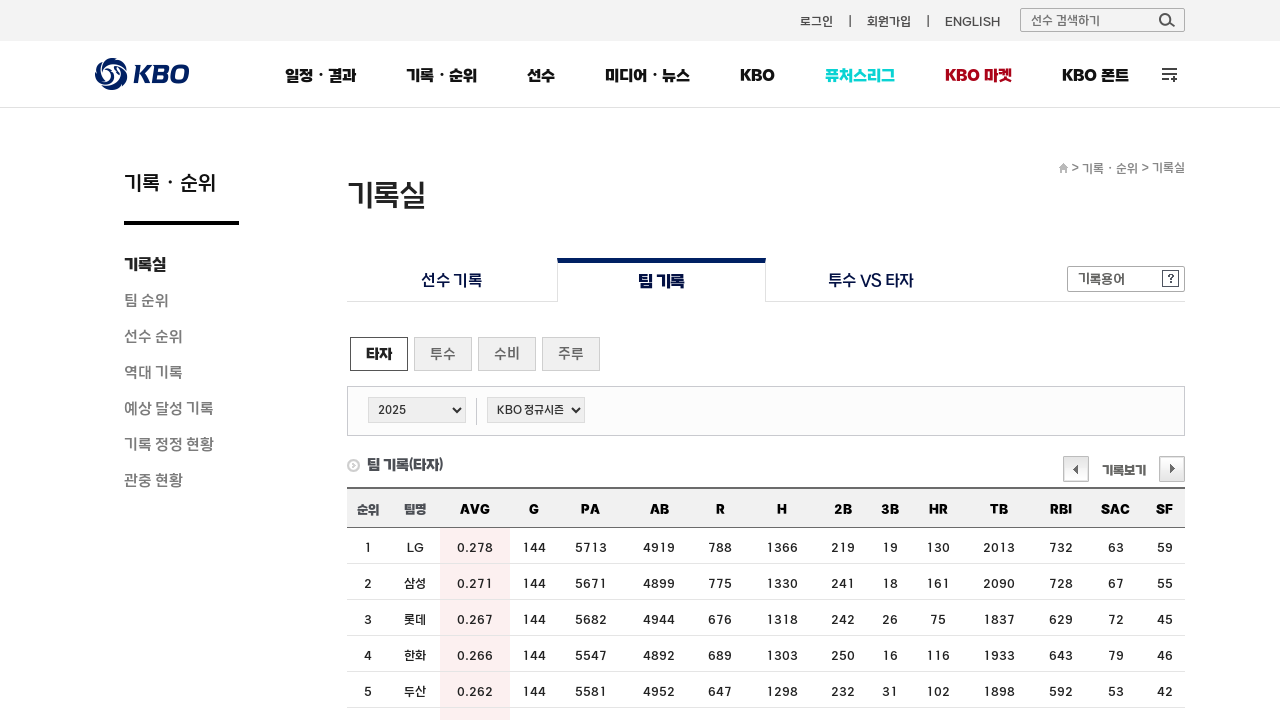

Waited 1 second for page update after series selection
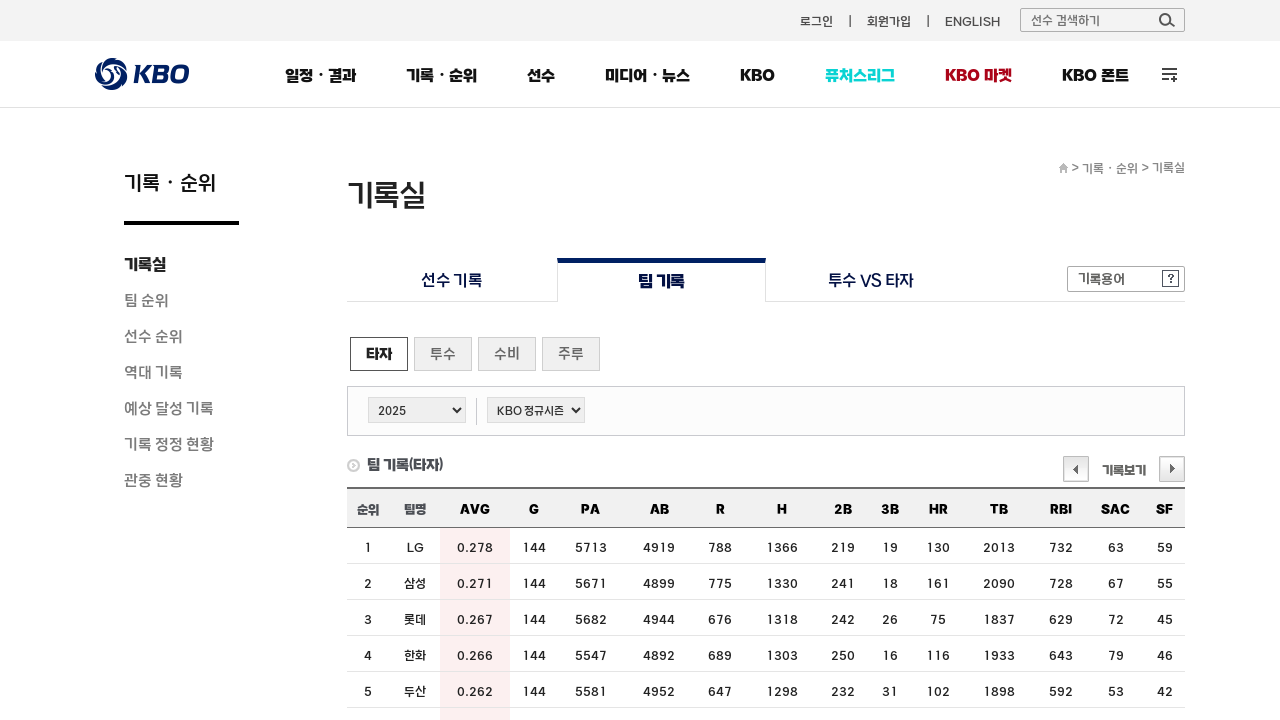

Selected year 2023 from the year dropdown on #cphContents_cphContents_cphContents_ddlSeason_ddlSeason
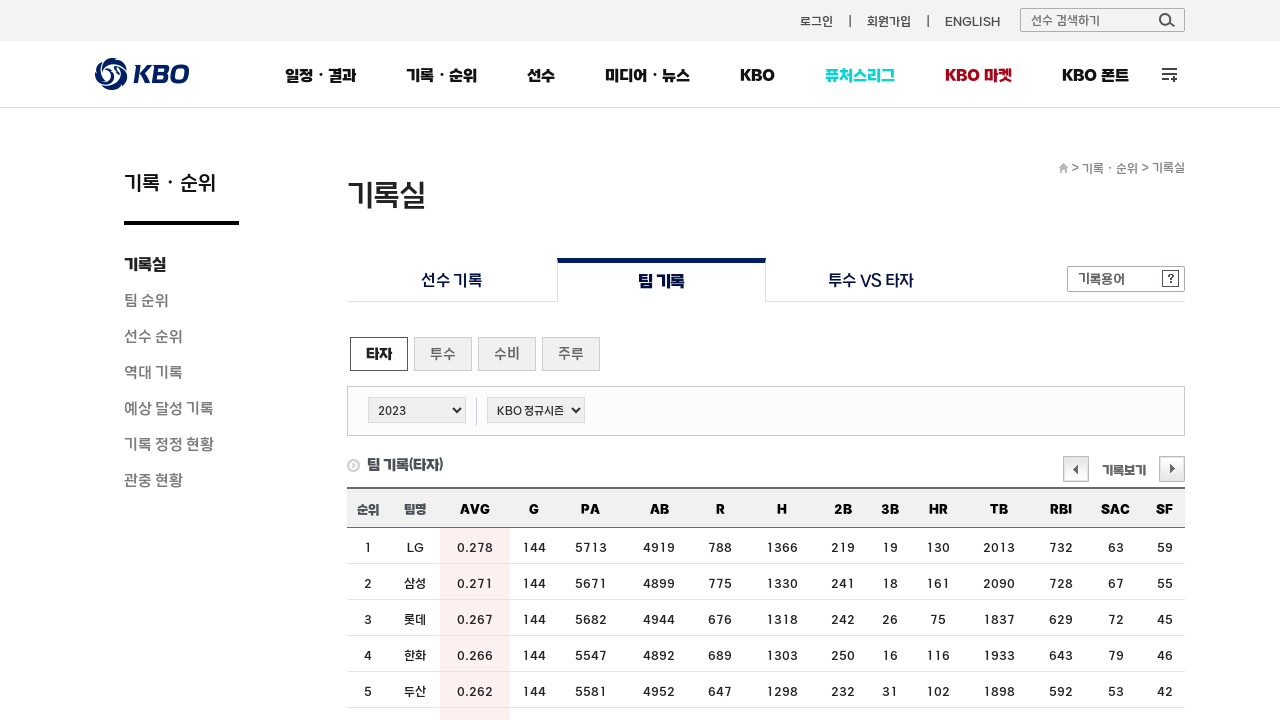

Statistics data for 2023 loaded
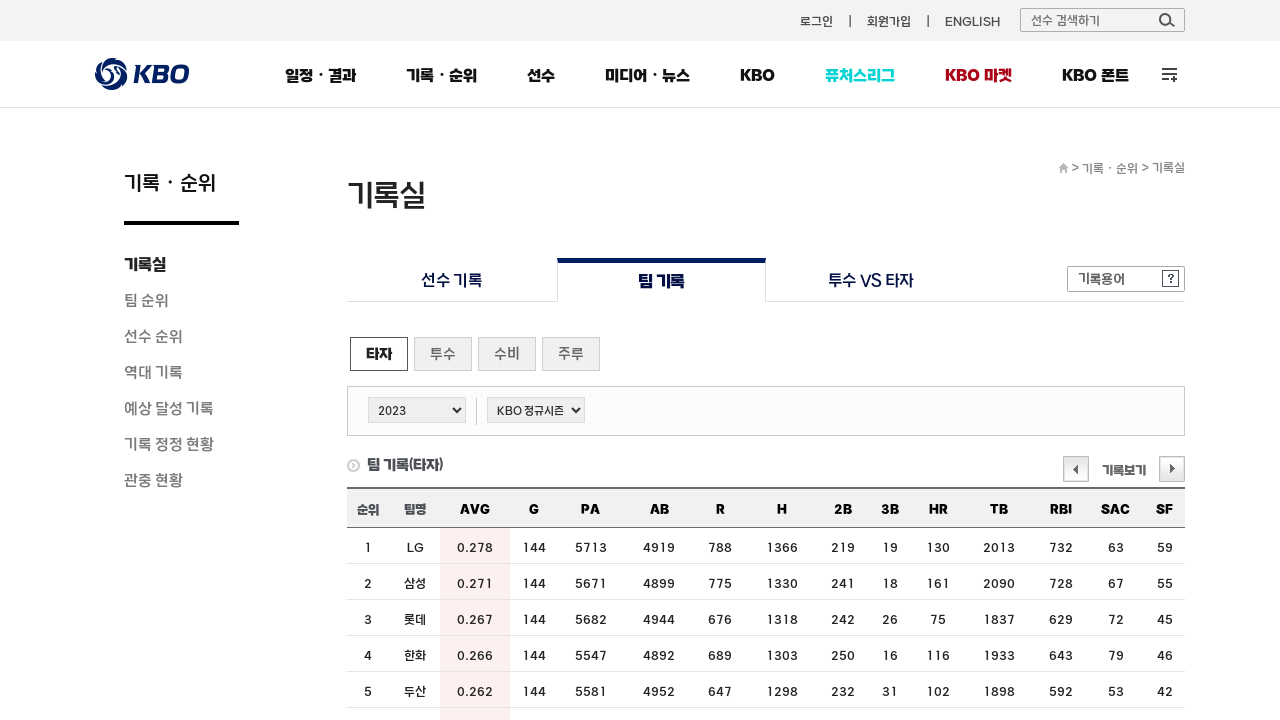

Clicked next button to view additional statistics columns at (1172, 469) on .next
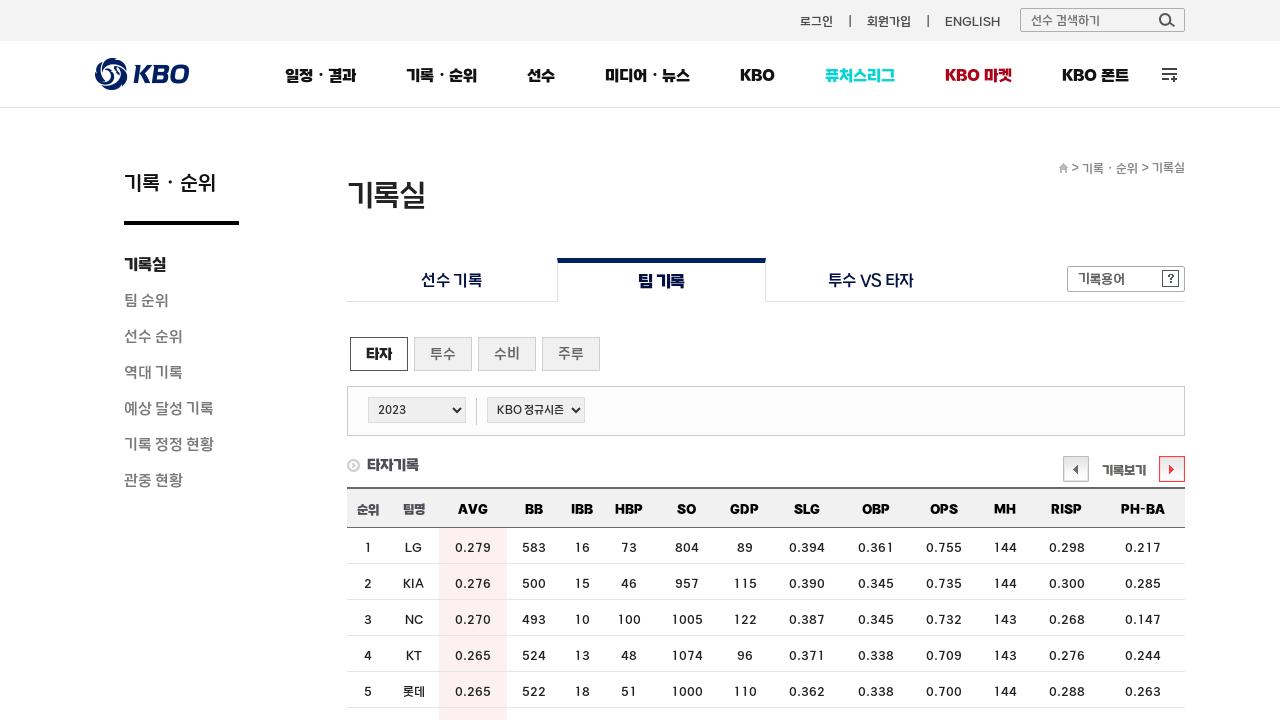

Next page of statistics loaded
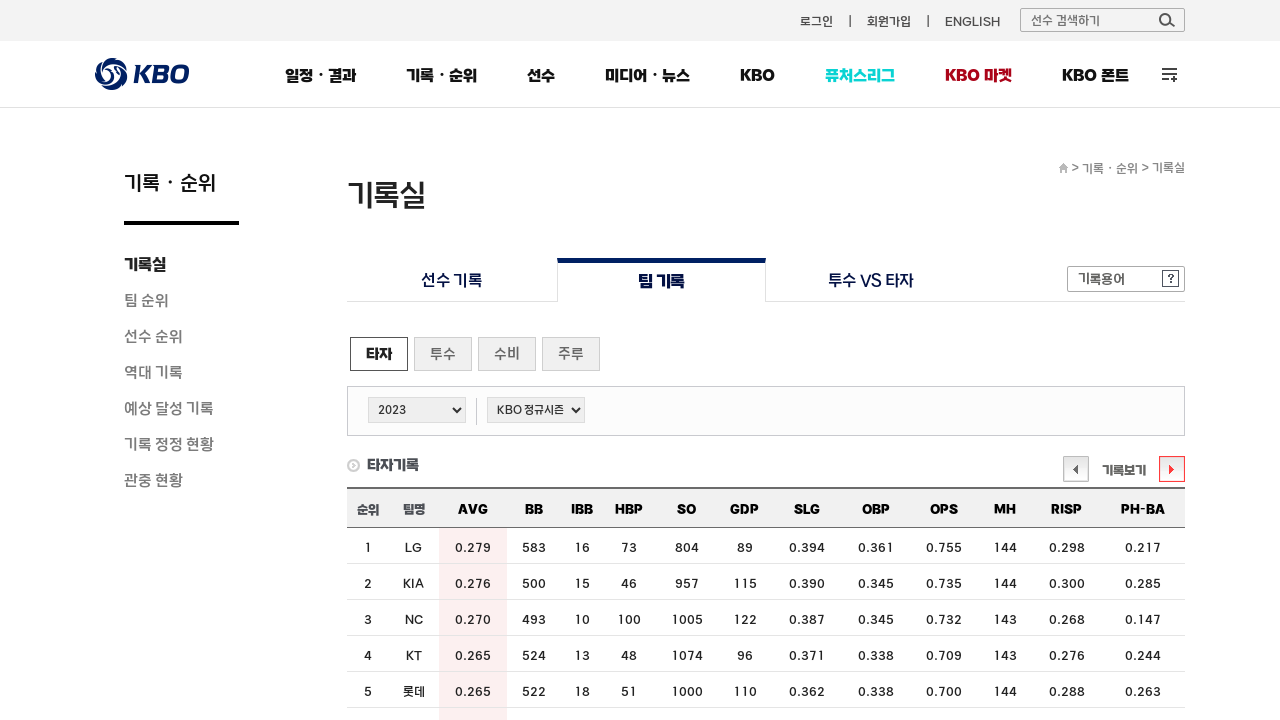

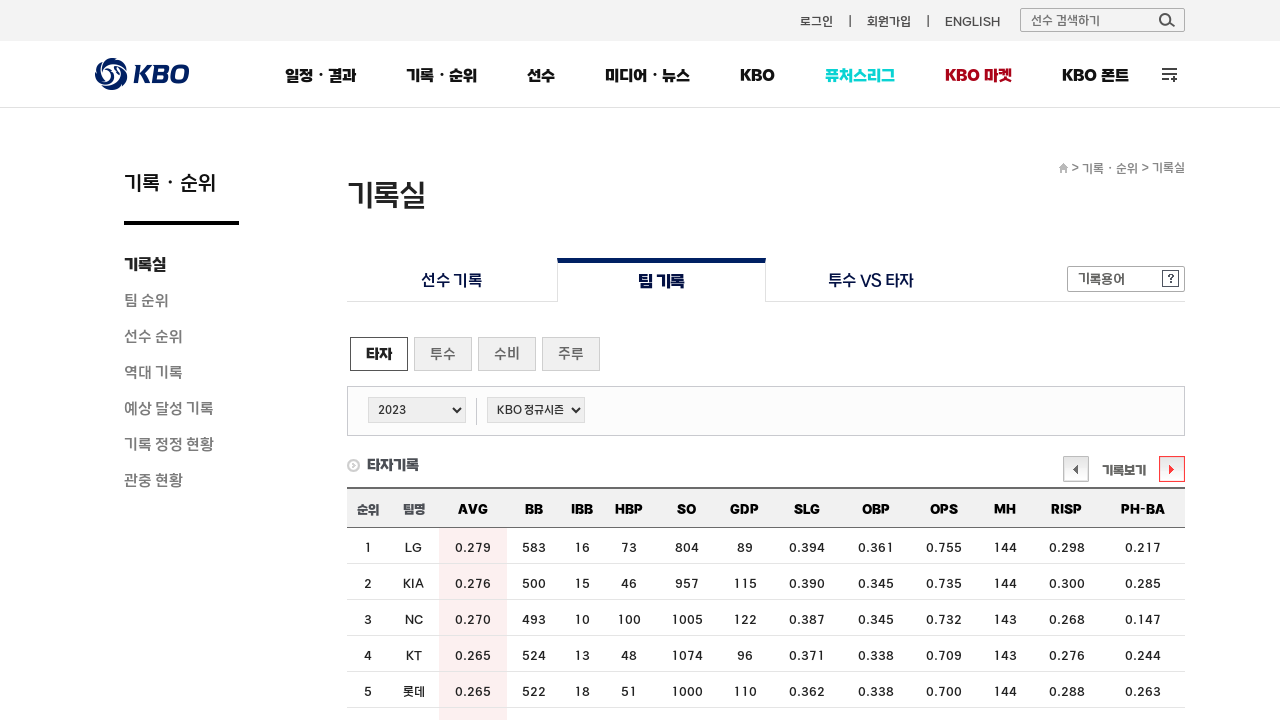